Navigates to the Finnlough website homepage and verifies it loads successfully

Starting URL: https://www.finnlough.com/

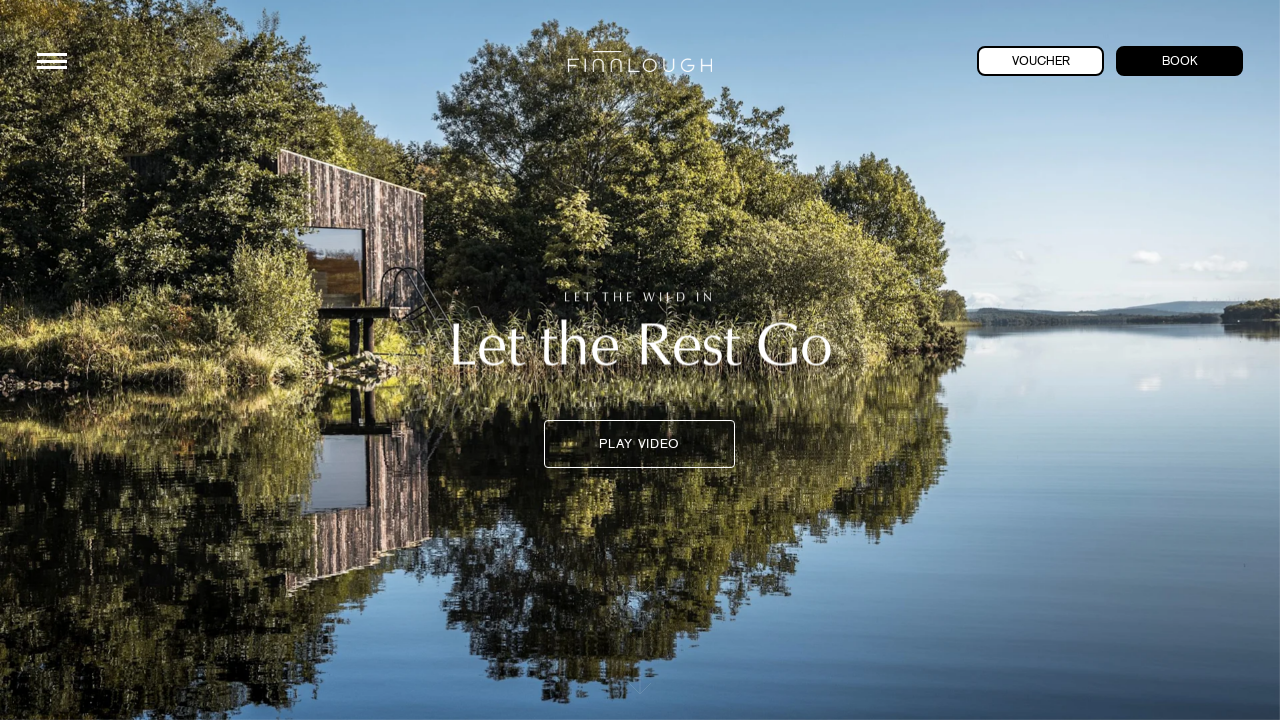

Waited for page DOM to be fully loaded
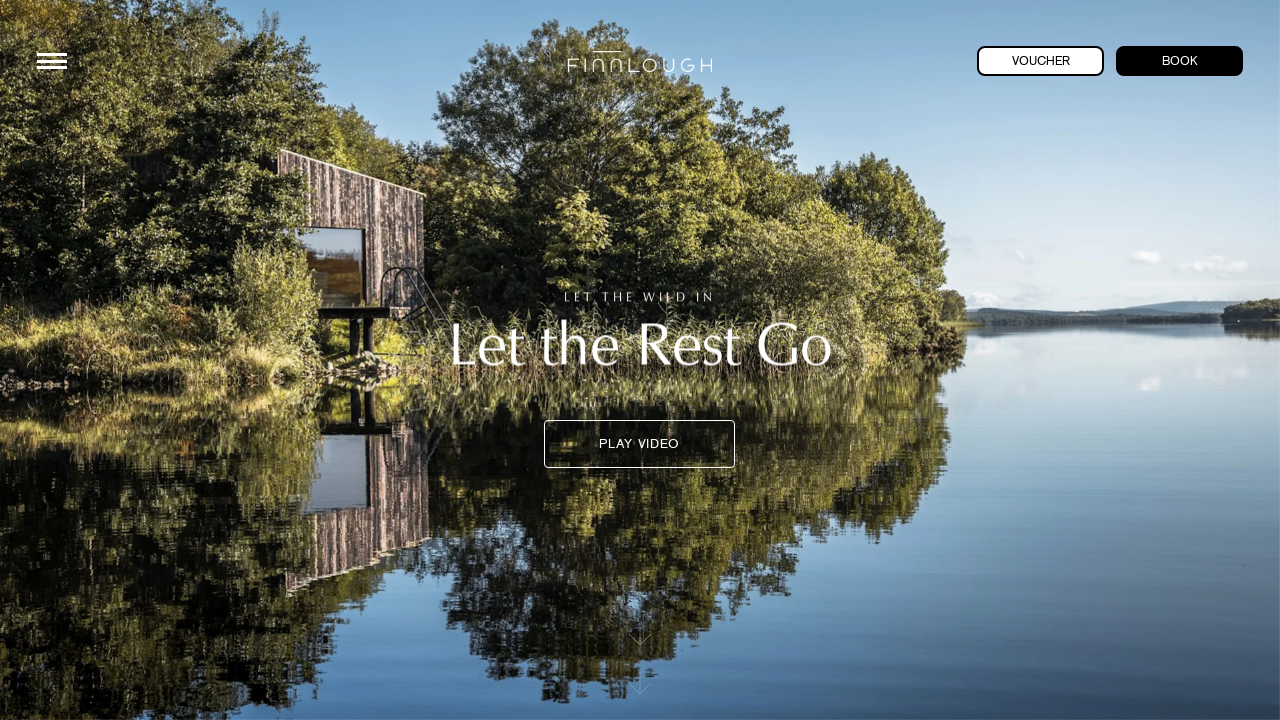

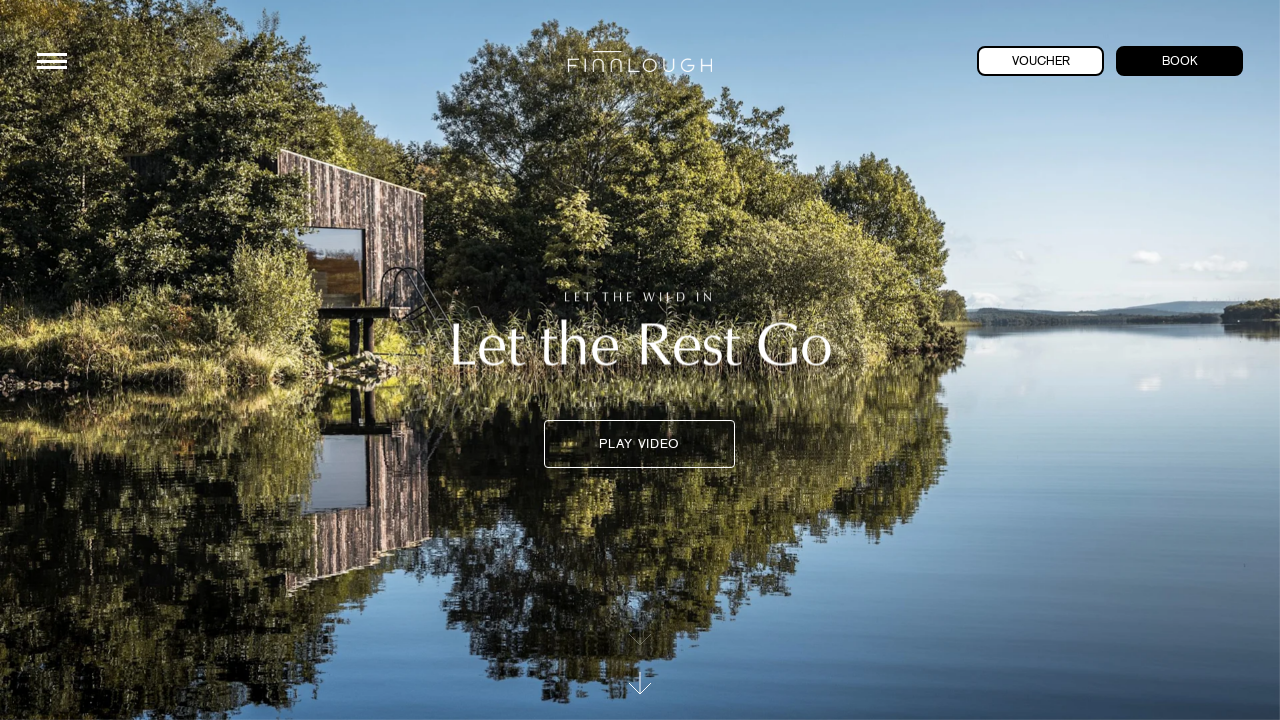